Tests JavaScript alert handling by triggering an alert, reading its text, and accepting it

Starting URL: https://testpages.herokuapp.com/styled/alerts/alert-test.html

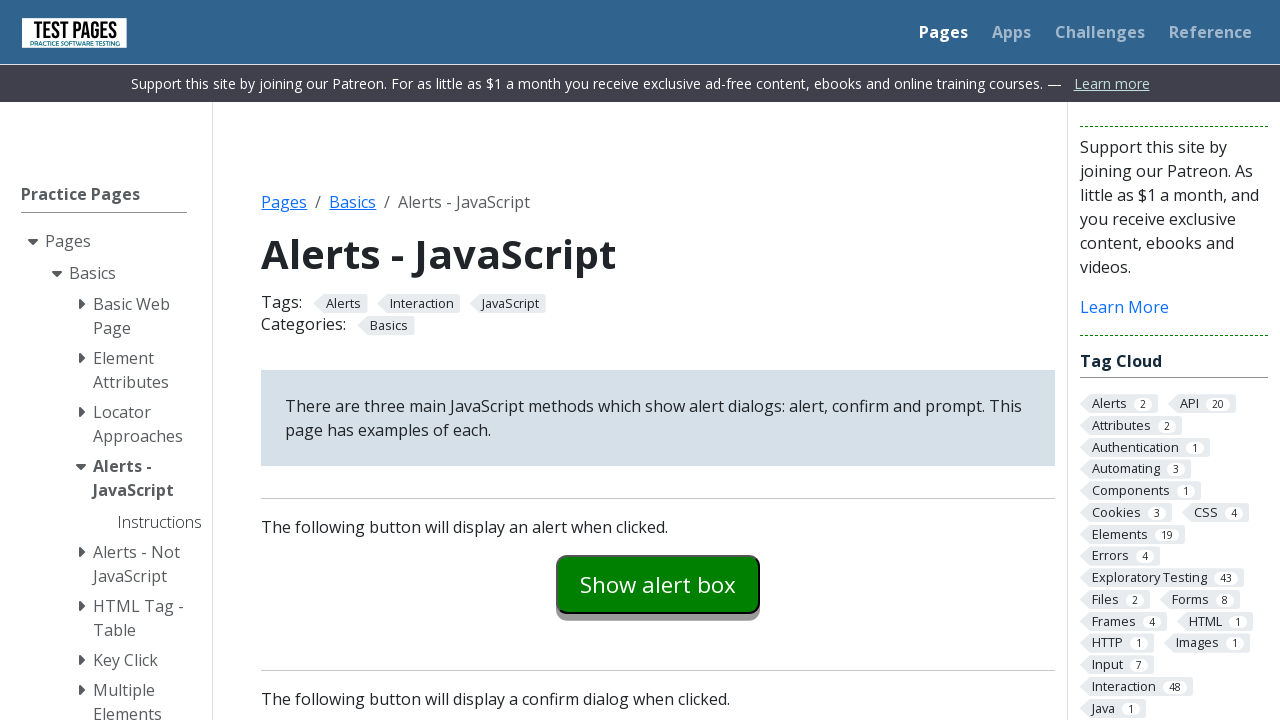

Set up dialog handler to accept alerts
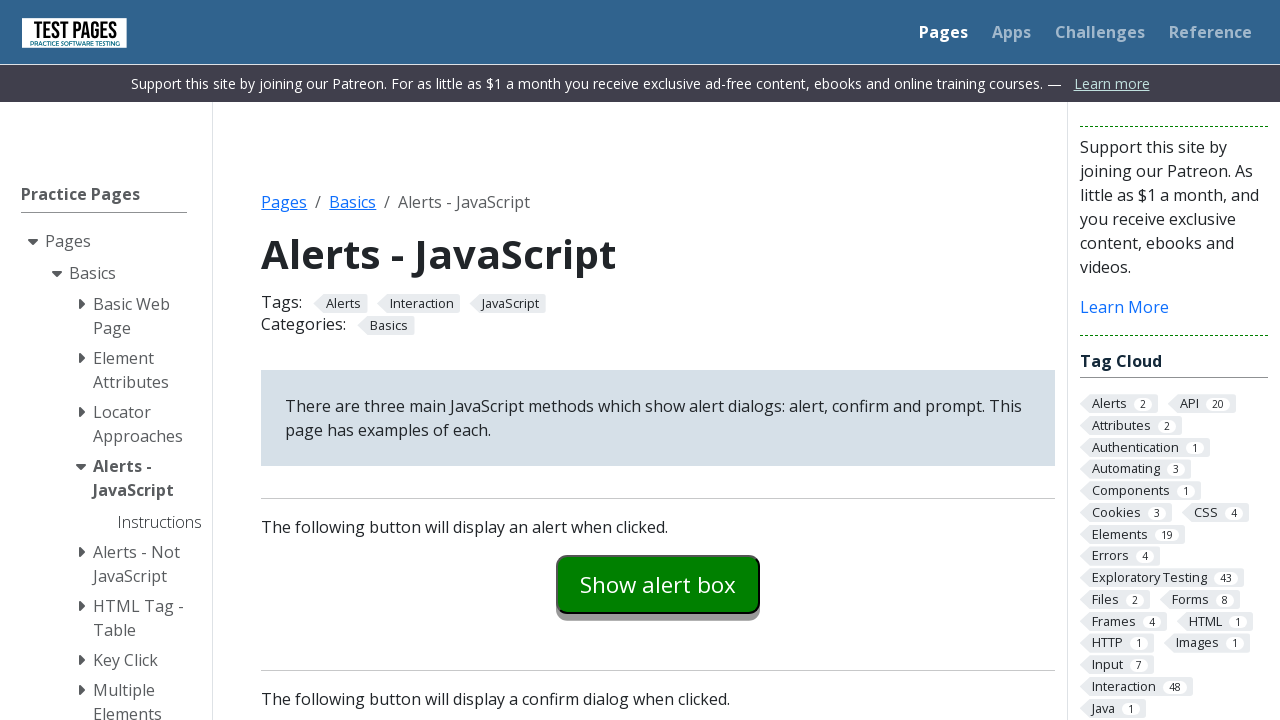

Clicked alert trigger button at (658, 584) on #alertexamples
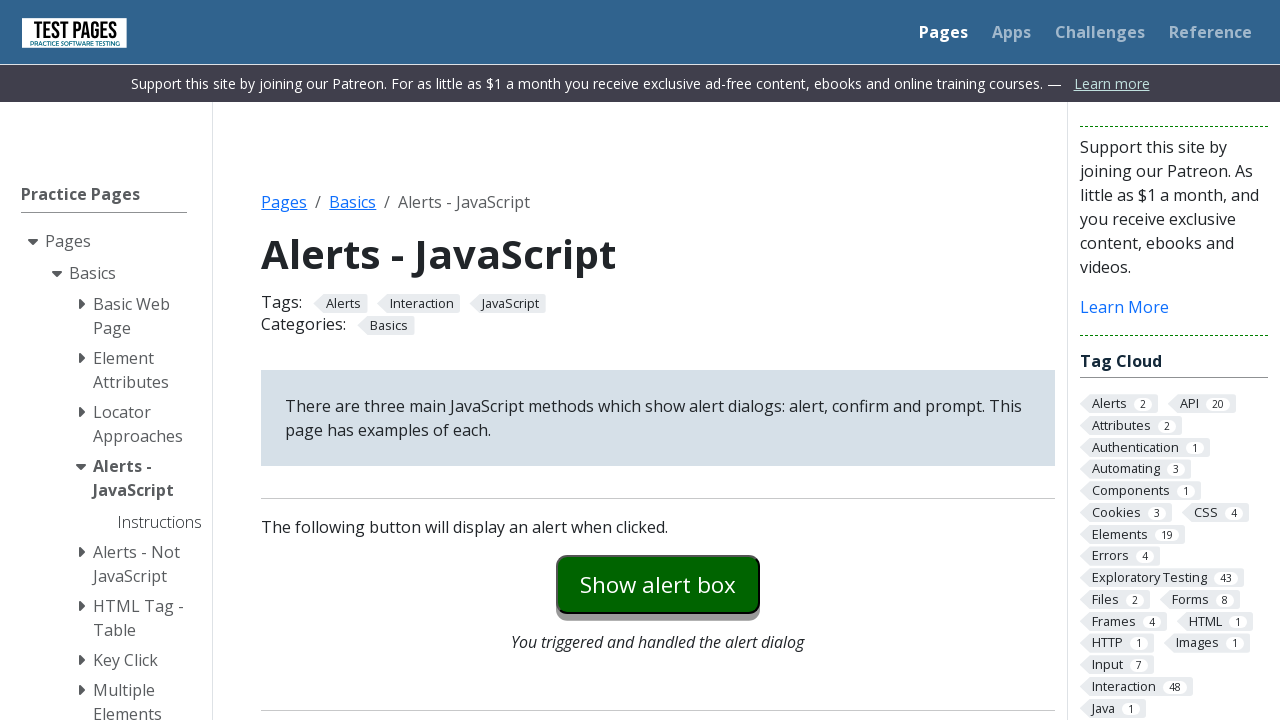

Waited for page to reach domcontentloaded state after alert was handled
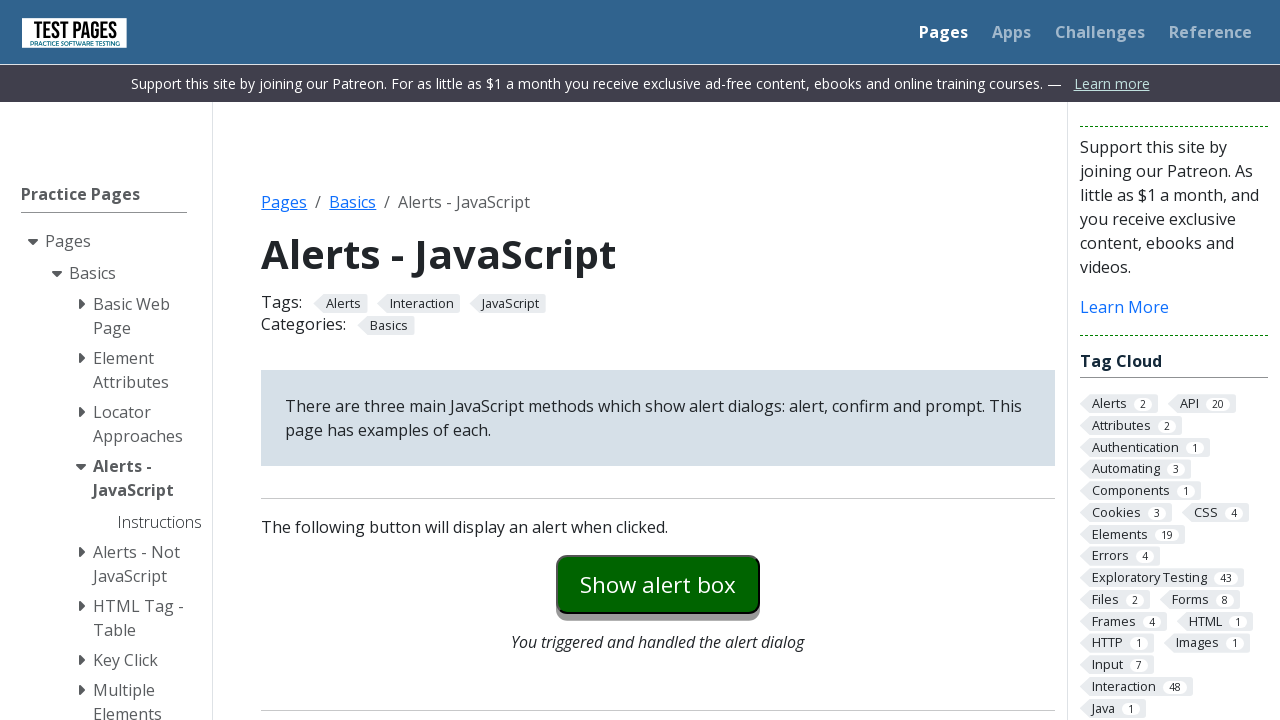

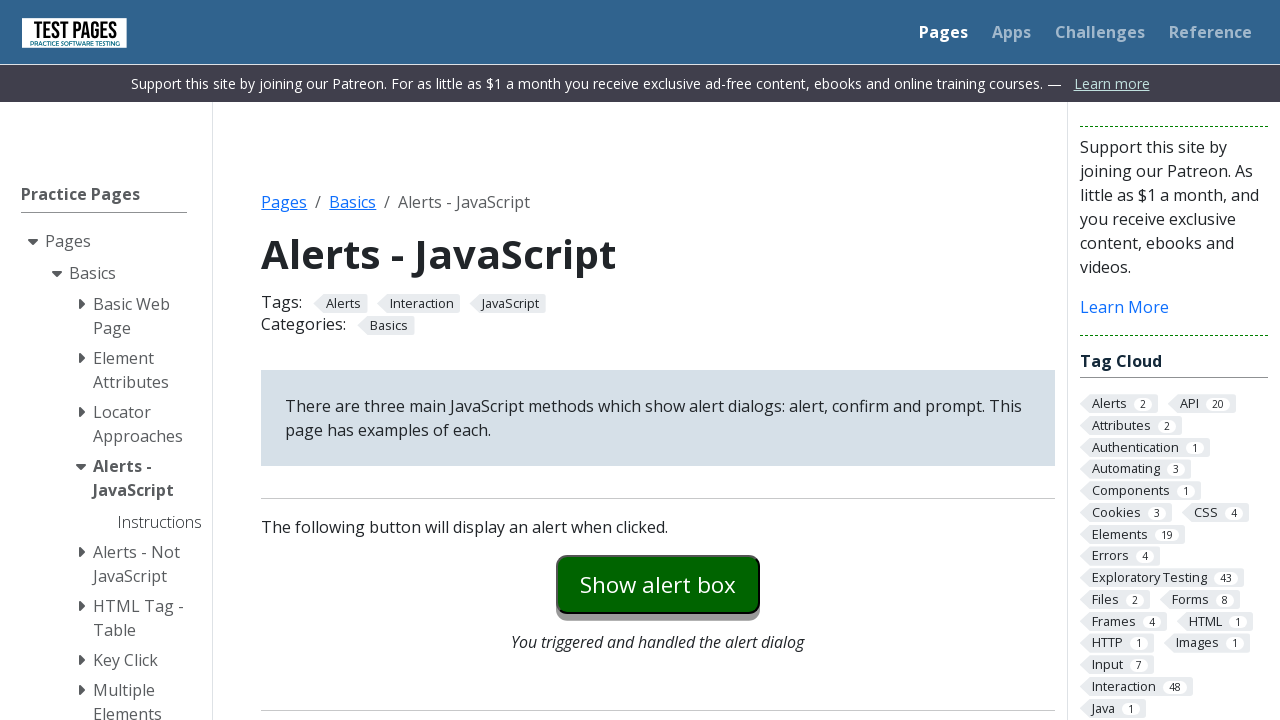